Tests infinite scroll functionality by navigating to the Infinite Scroll page and scrolling down 5 times to trigger content loading

Starting URL: https://the-internet.herokuapp.com/

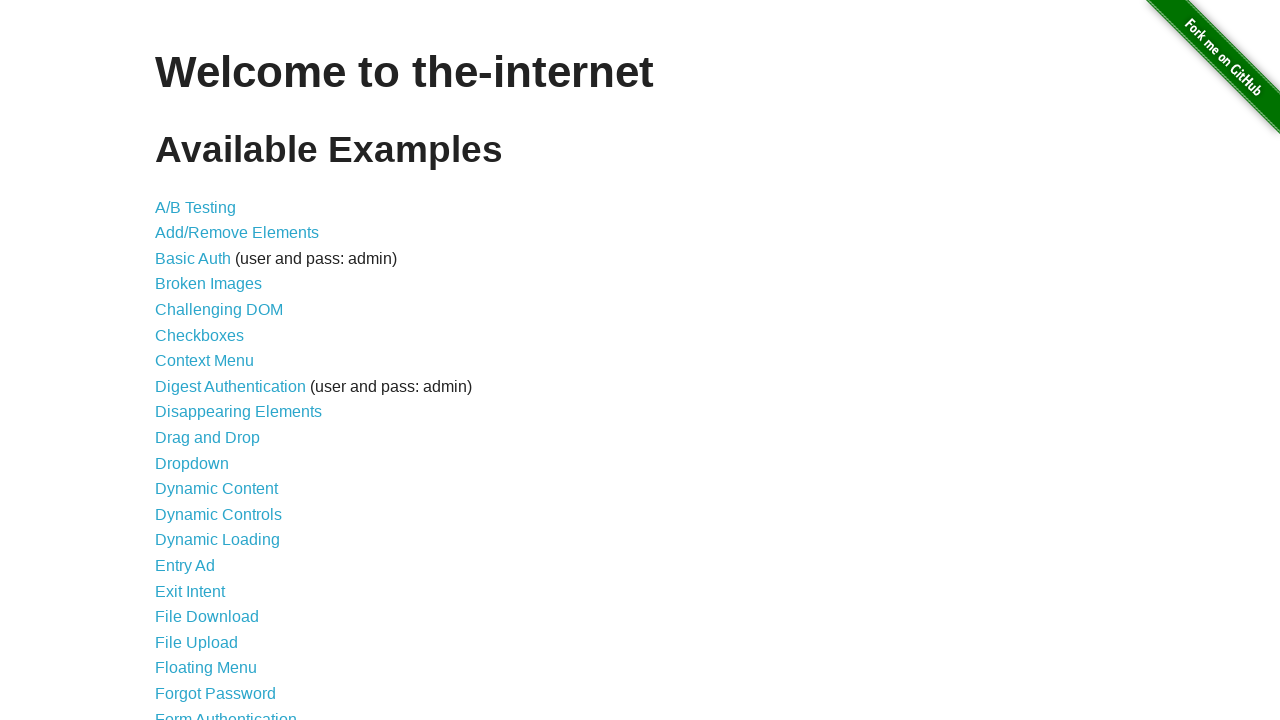

Clicked on Infinite Scroll link at (201, 360) on text=Infinite Scroll
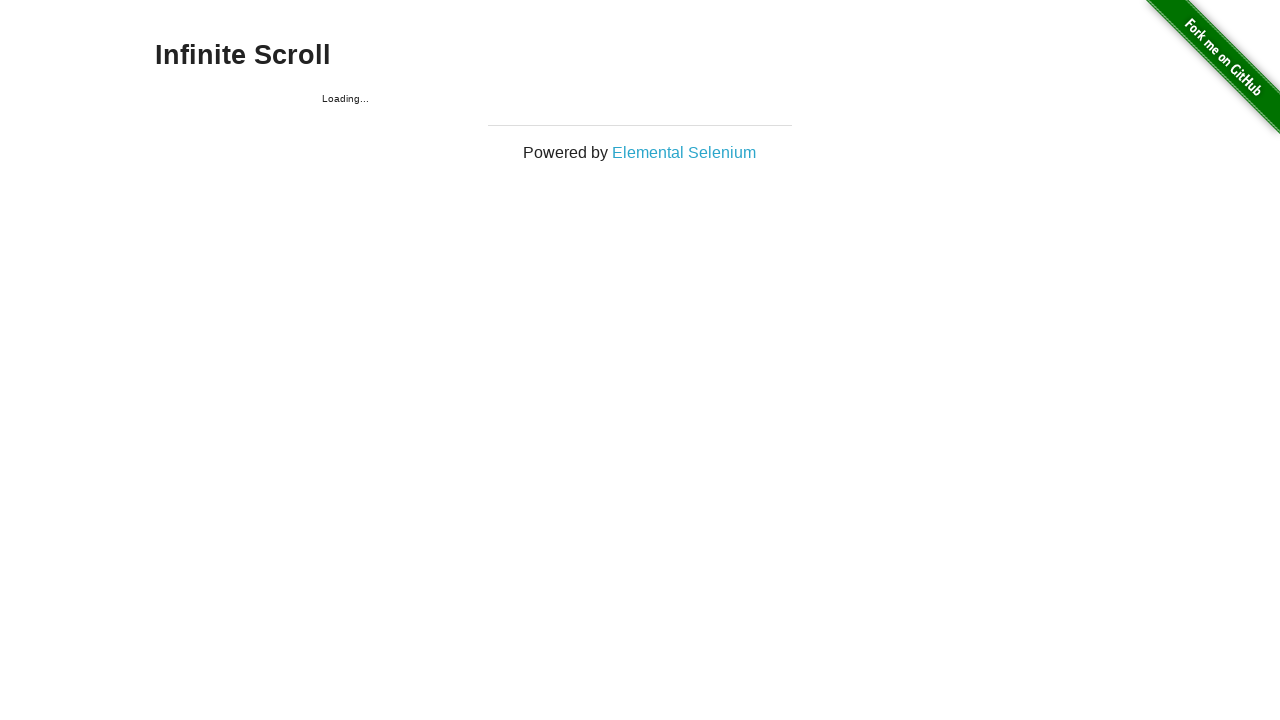

Infinite Scroll page loaded (domcontentloaded)
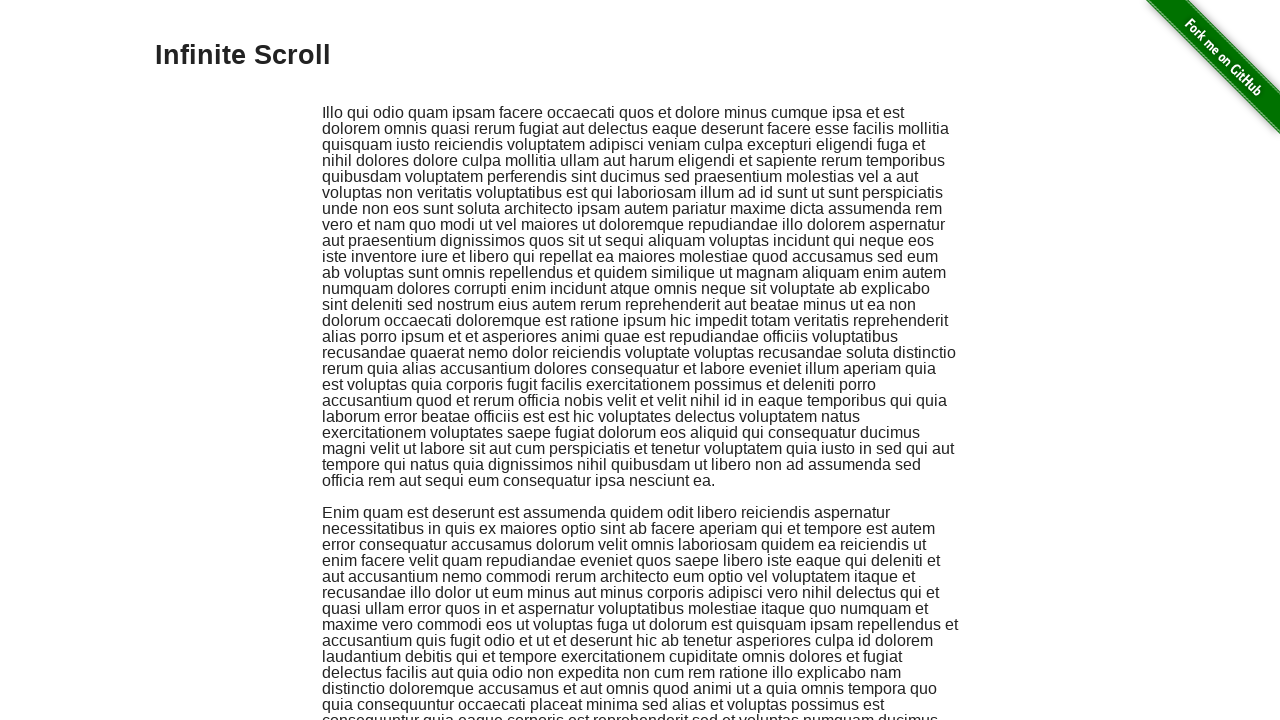

Scrolled to bottom of page (scroll 1/5)
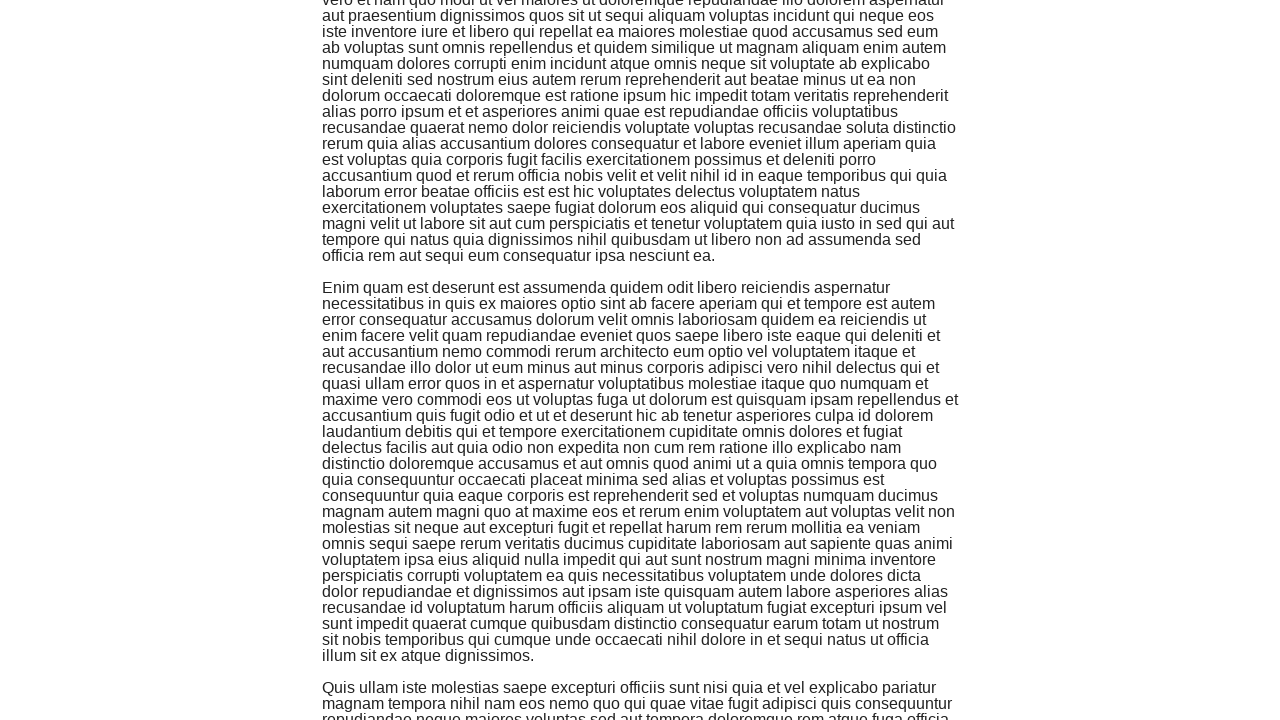

Waited for content to load after scroll 1/5
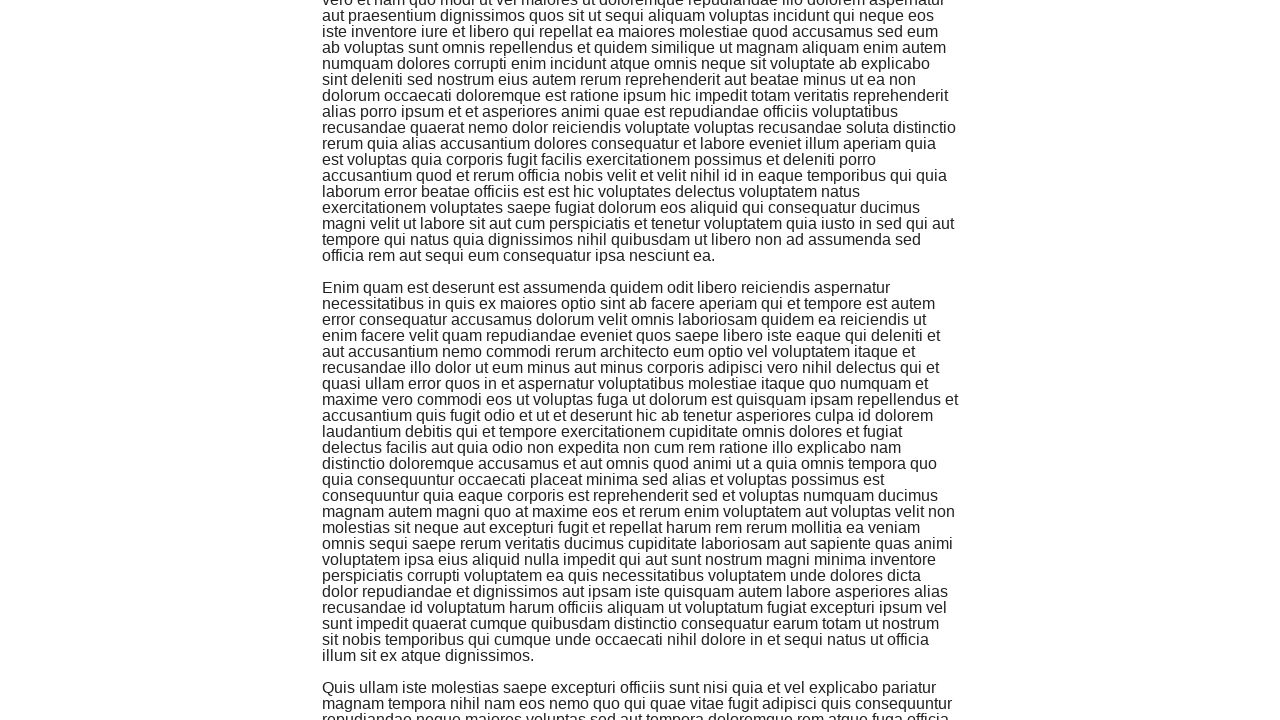

Scrolled to bottom of page (scroll 2/5)
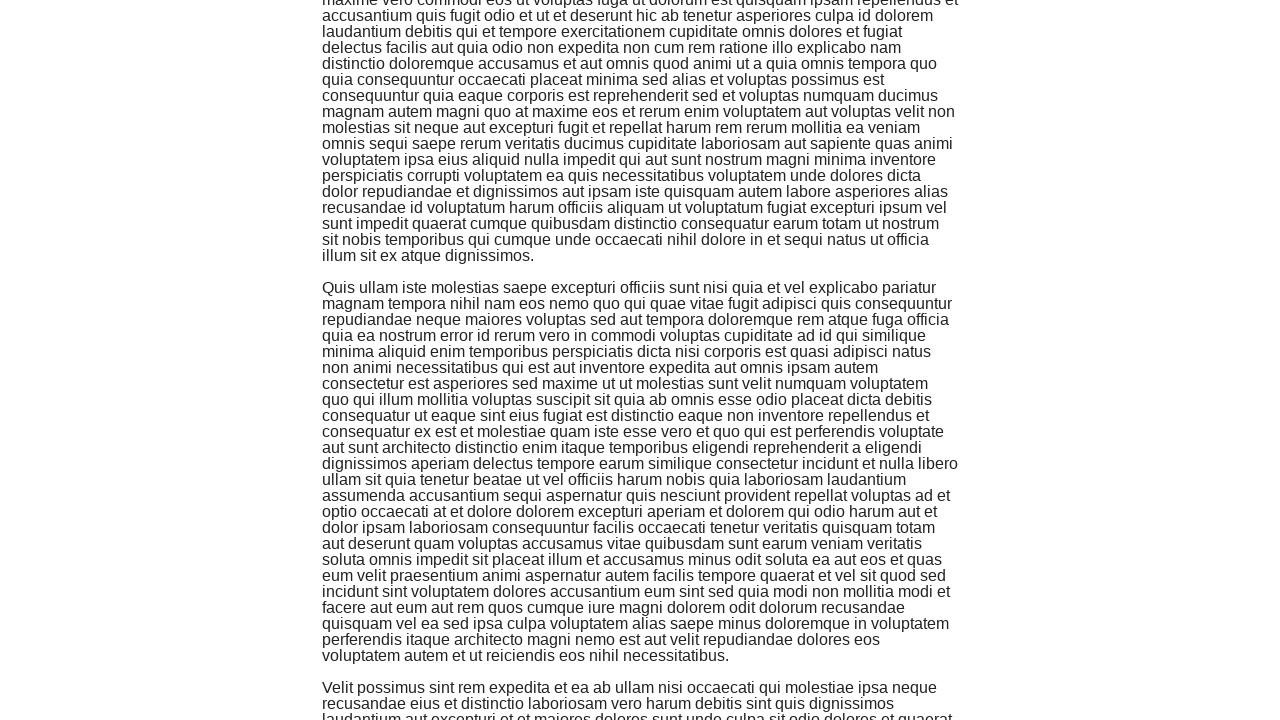

Waited for content to load after scroll 2/5
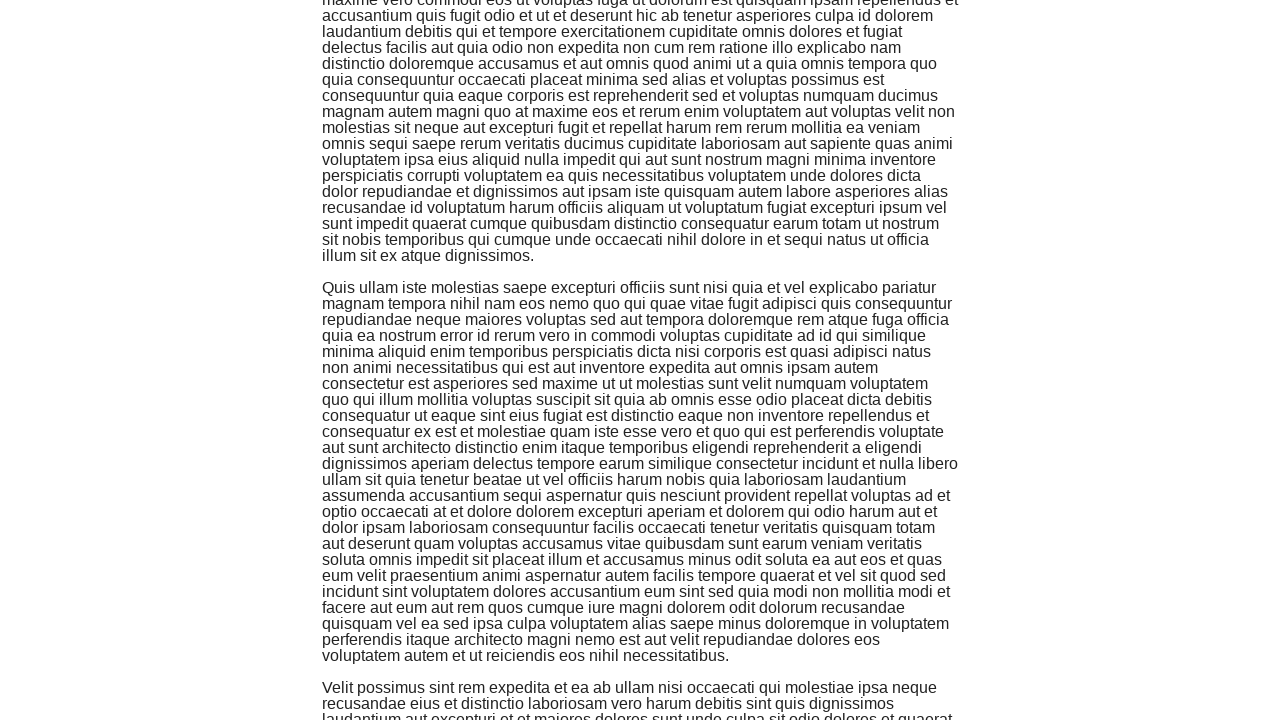

Scrolled to bottom of page (scroll 3/5)
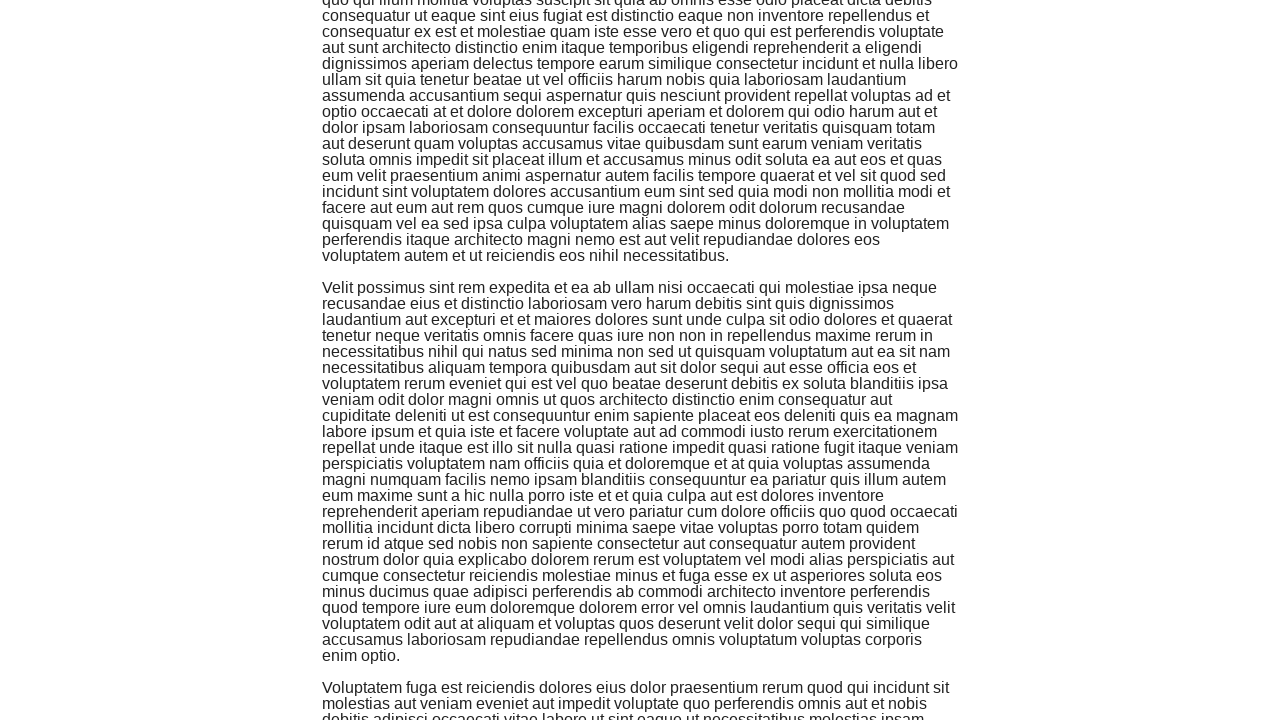

Waited for content to load after scroll 3/5
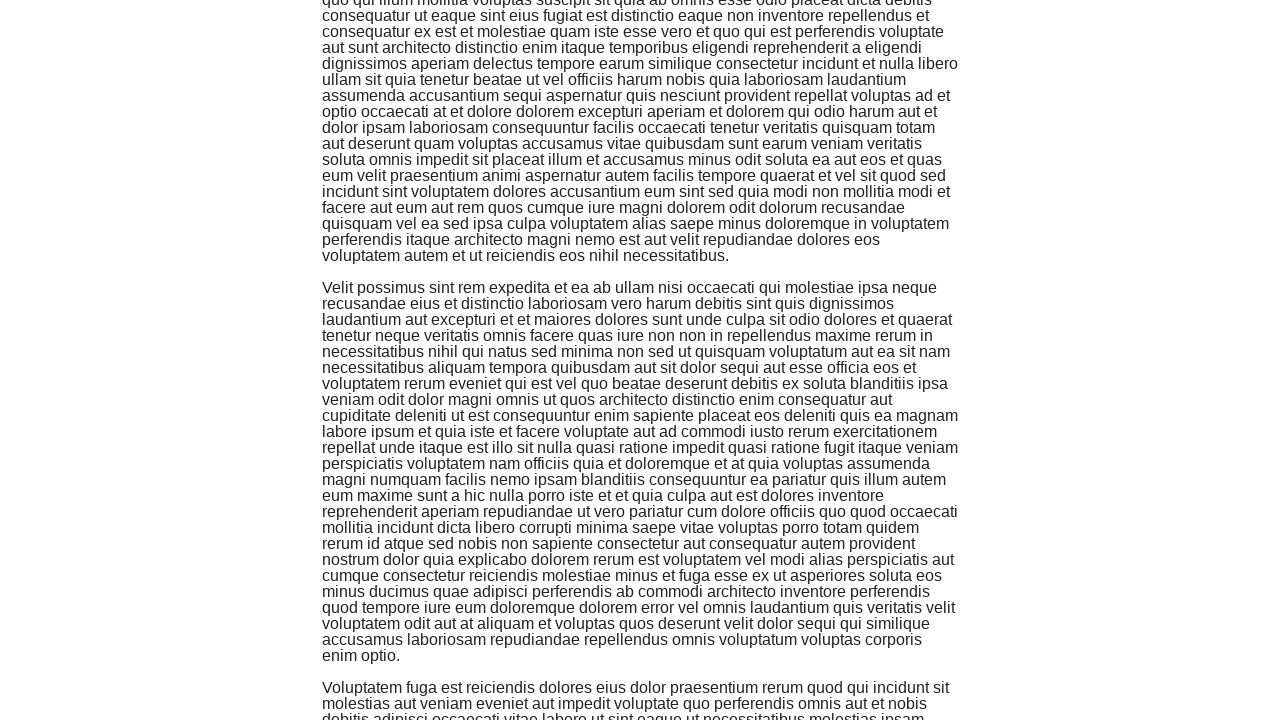

Scrolled to bottom of page (scroll 4/5)
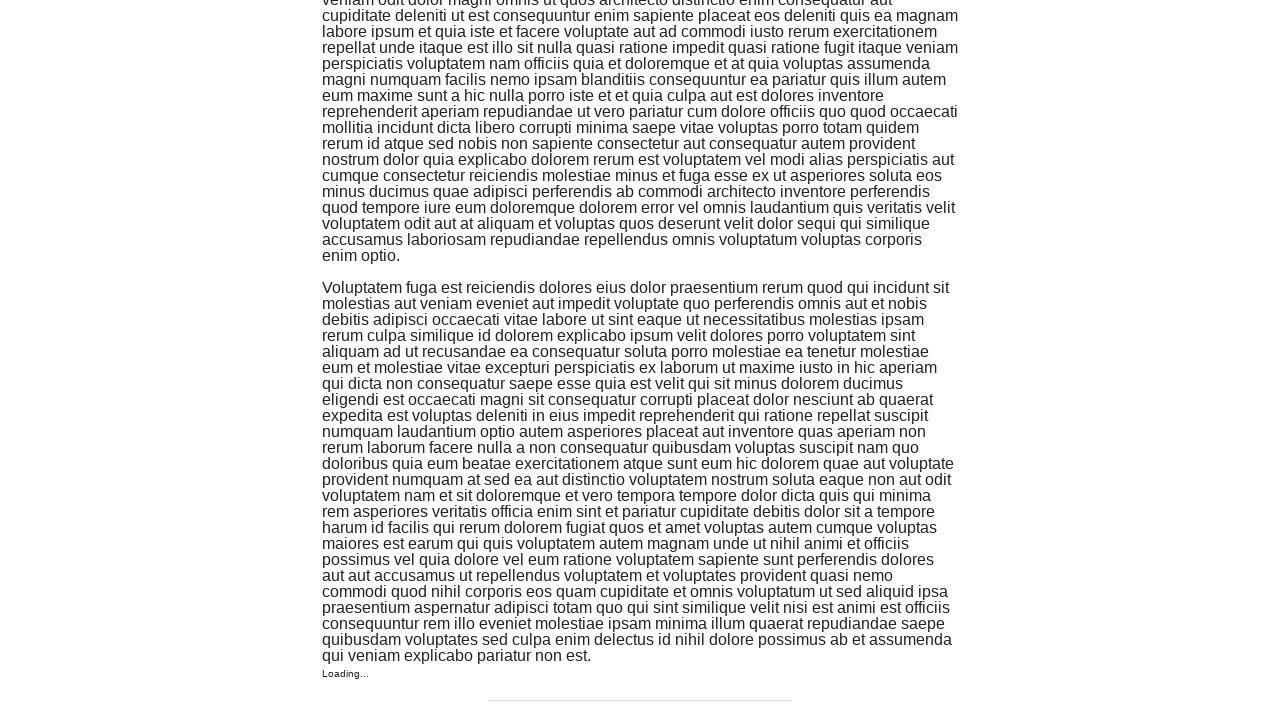

Waited for content to load after scroll 4/5
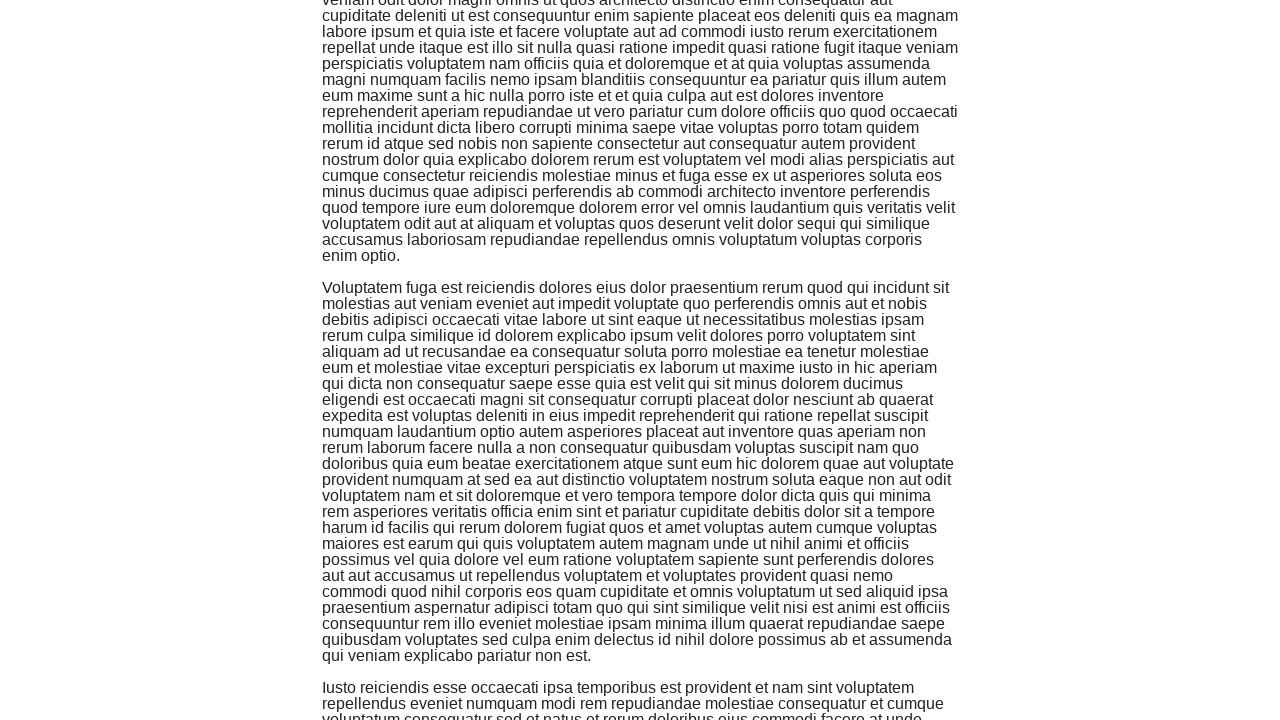

Scrolled to bottom of page (scroll 5/5)
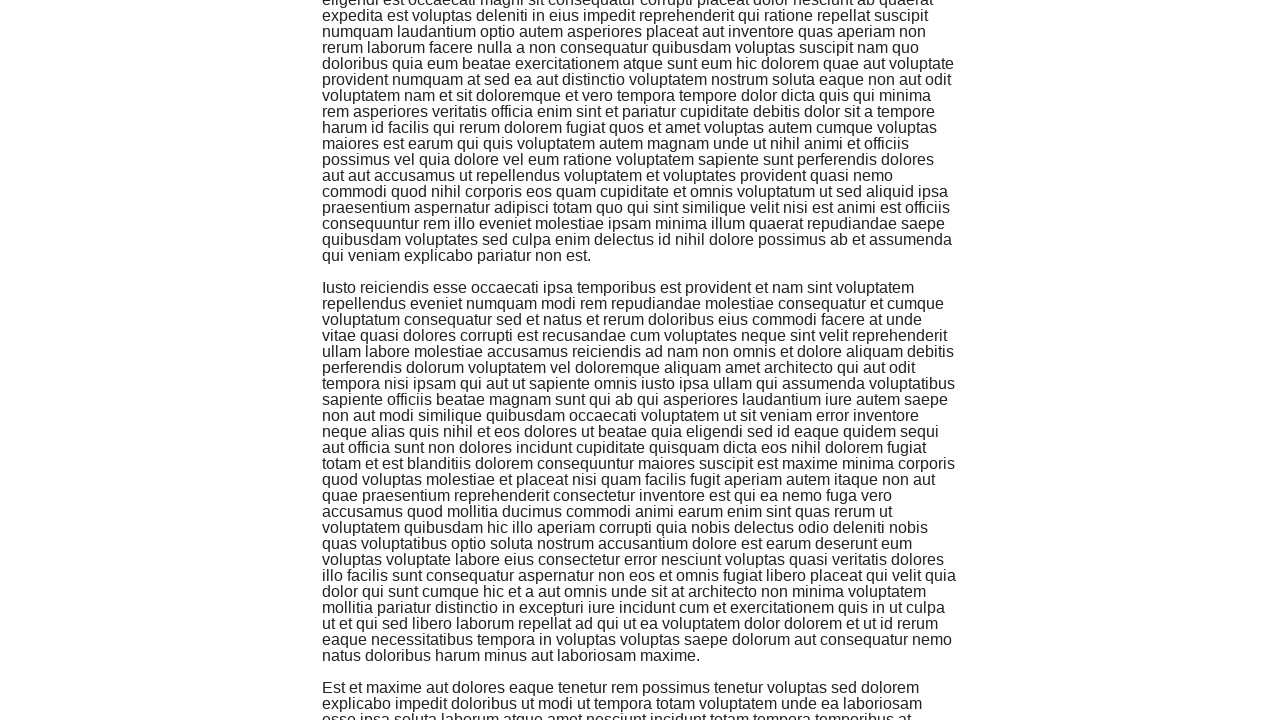

Waited for content to load after scroll 5/5
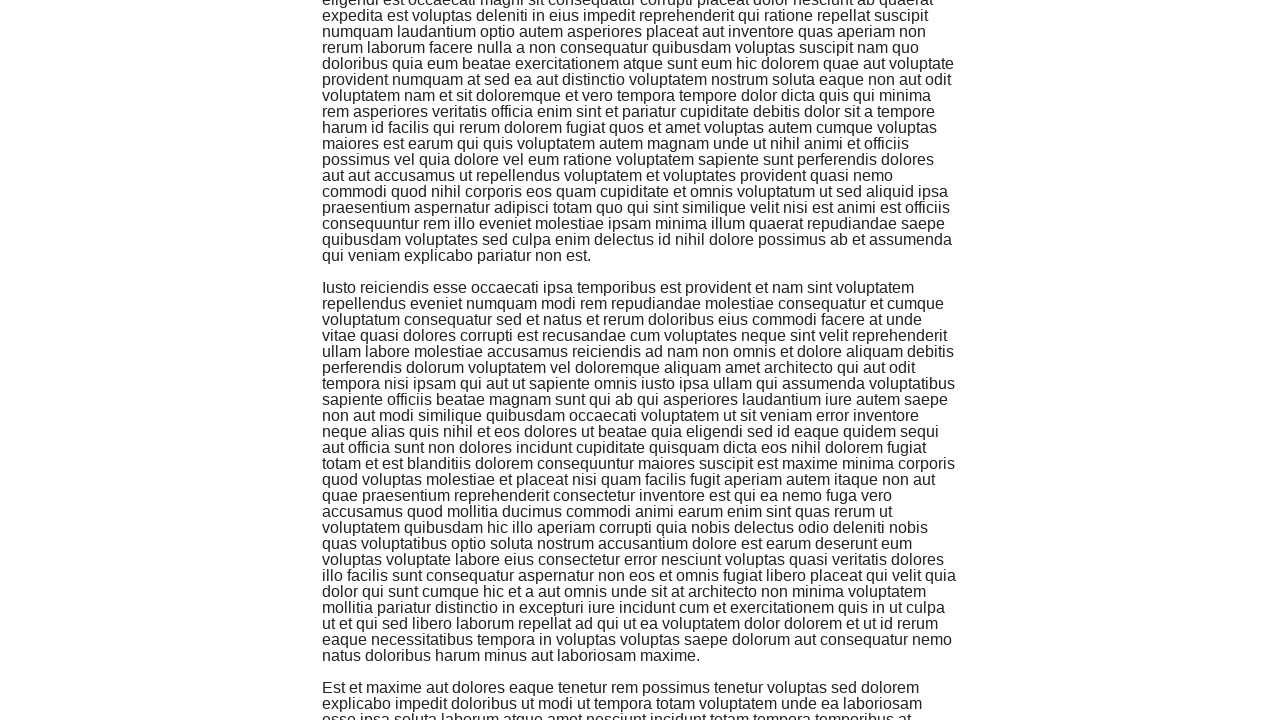

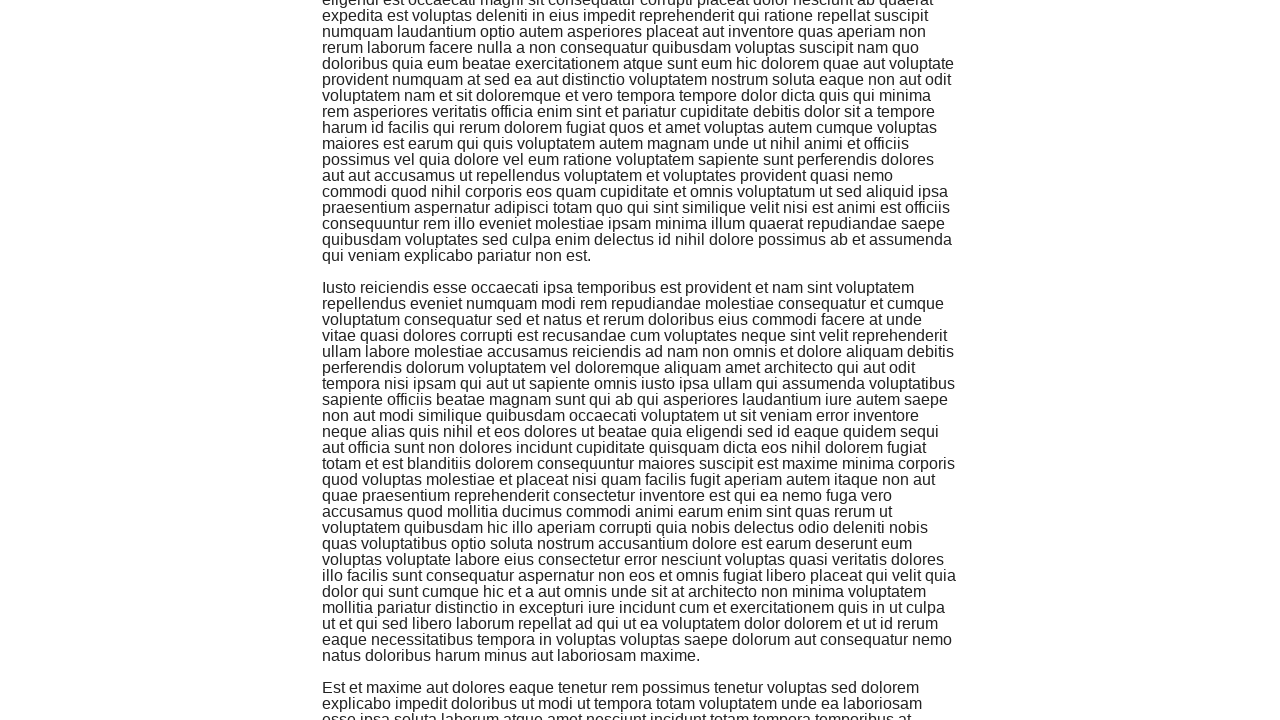